Tests mouse input events on a training page by performing left click, double click, and right click actions, then verifying the page responds by checking the active element state after each action.

Starting URL: https://v1.training-support.net/selenium/input-events

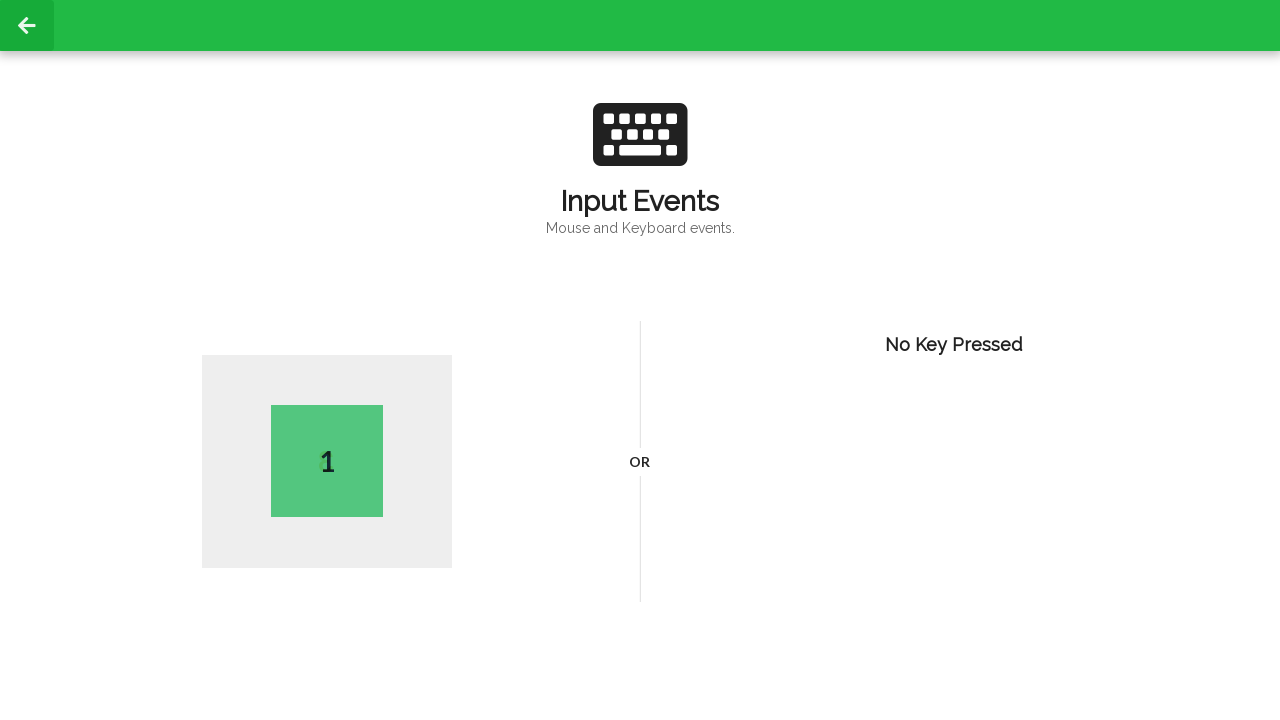

Performed left click on page body at (640, 360) on body
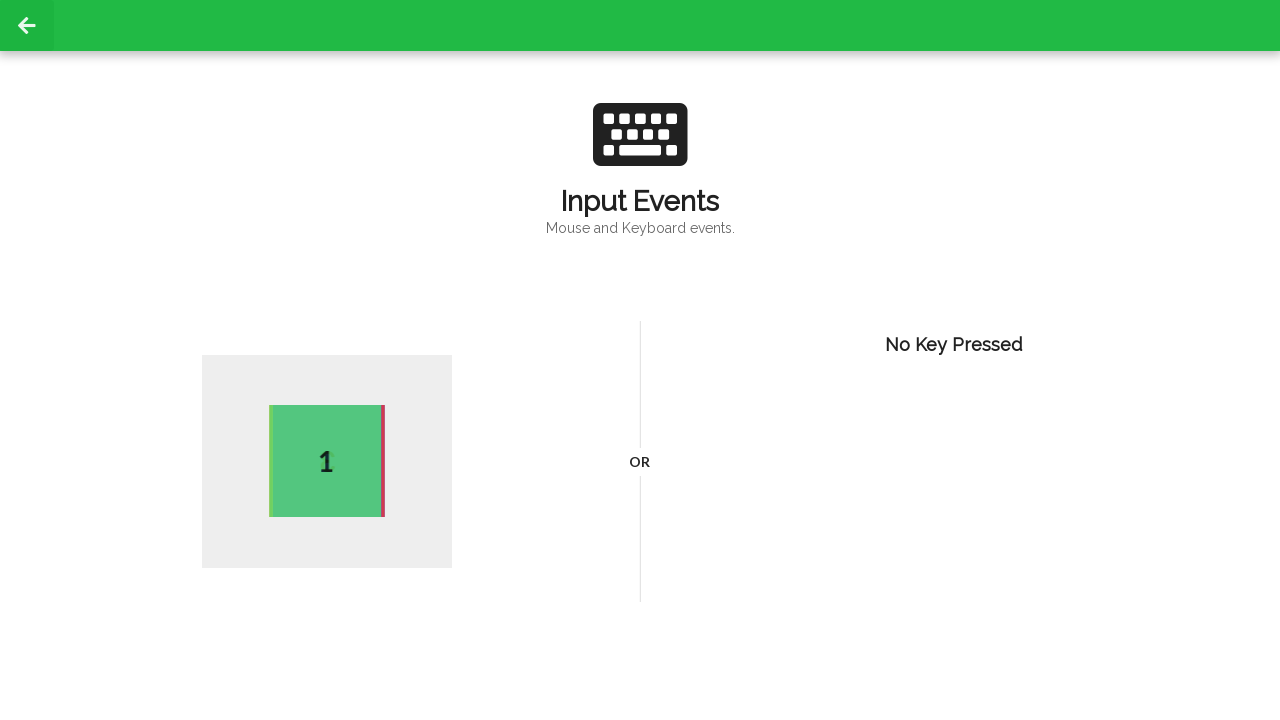

Verified active element is present after left click
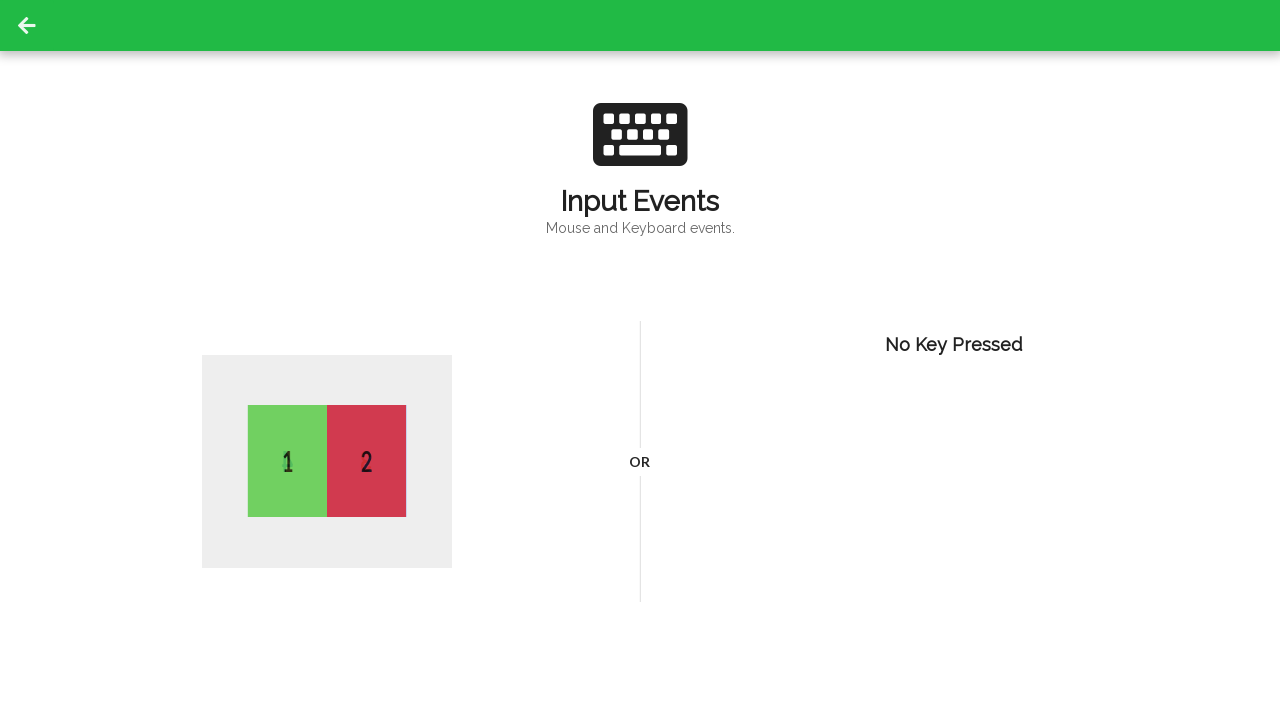

Performed double click on page body at (640, 360) on body
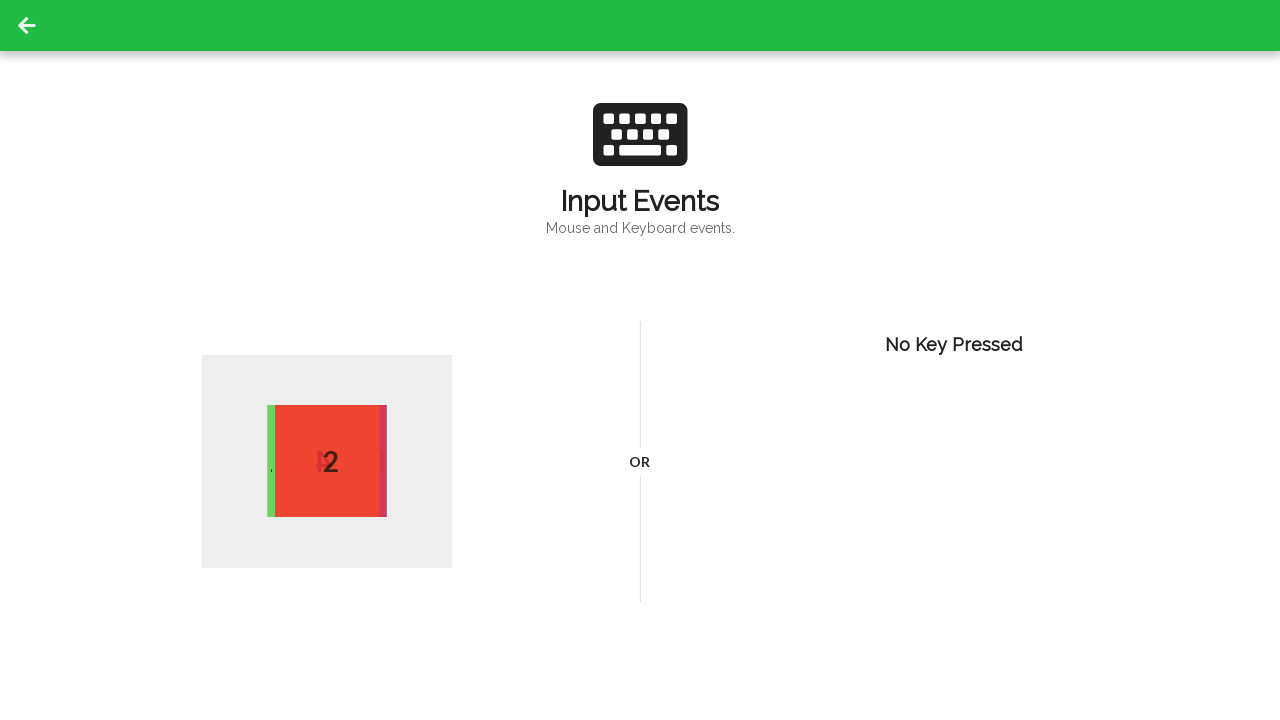

Verified active element is present after double click
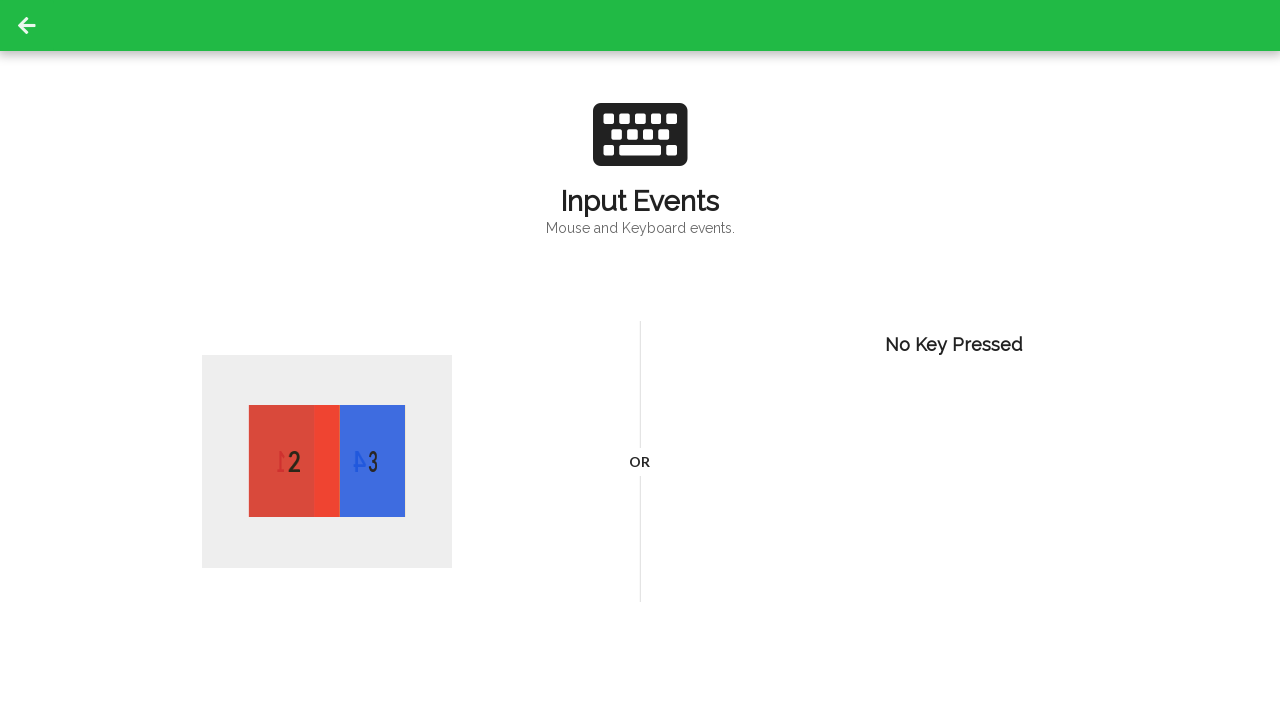

Performed right click (context click) on page body at (640, 360) on body
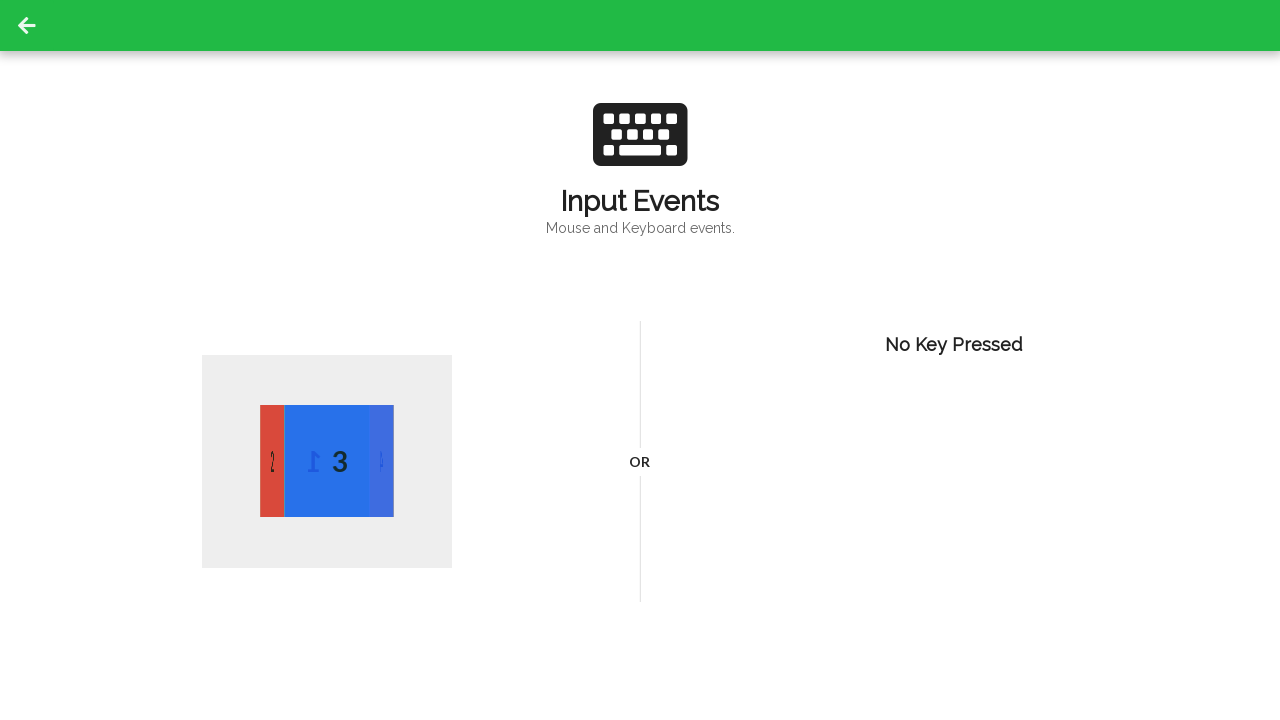

Verified active element is present after right click
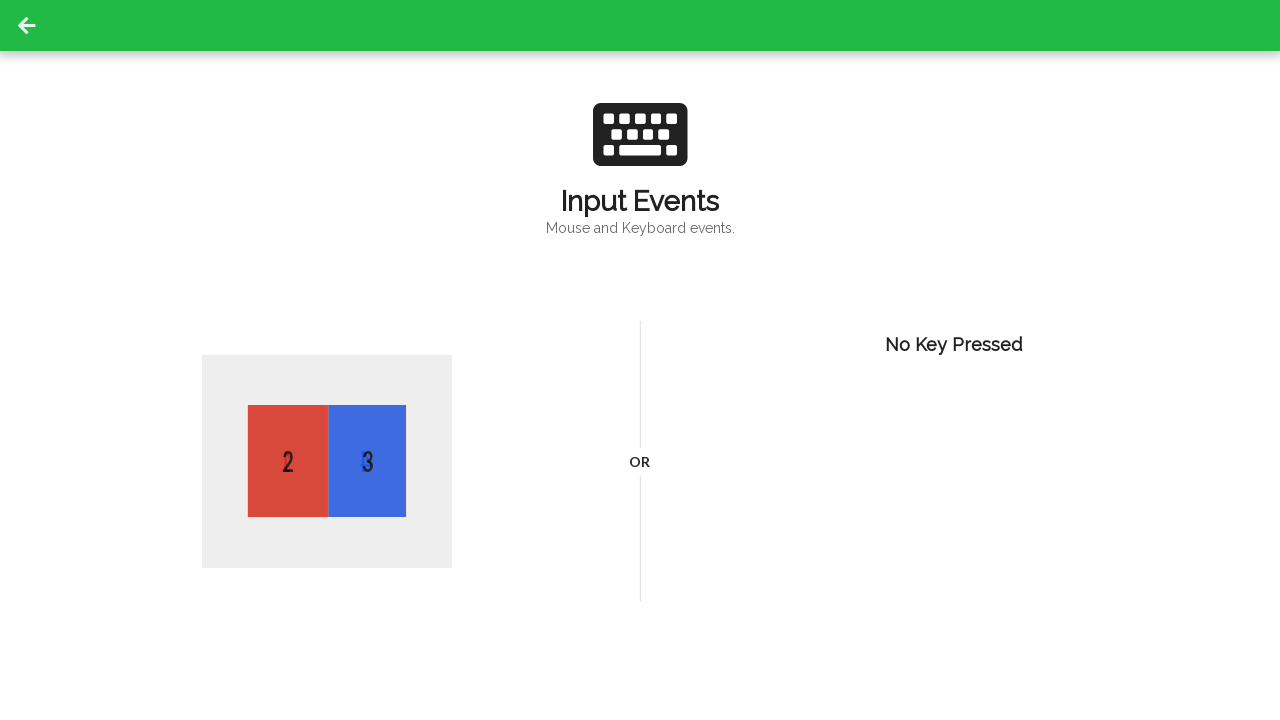

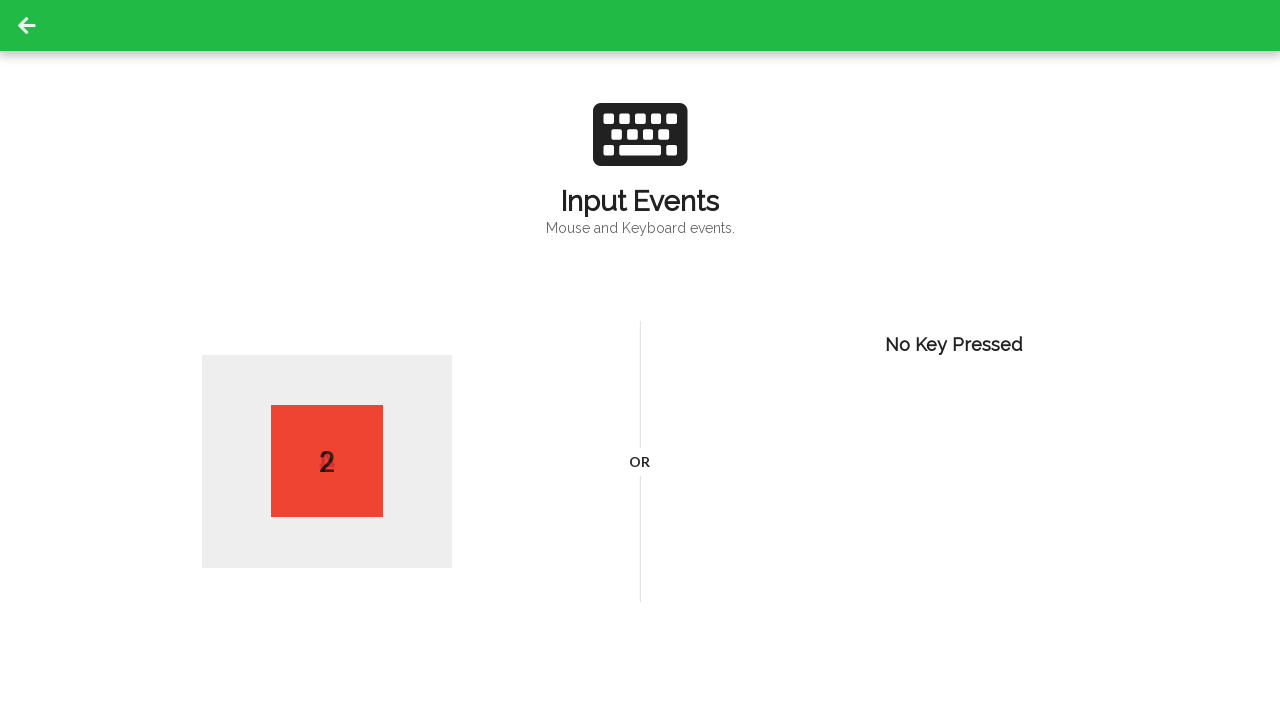